Tests a wait scenario by clicking a verify button and checking for a successful verification message

Starting URL: http://suninjuly.github.io/wait2.html

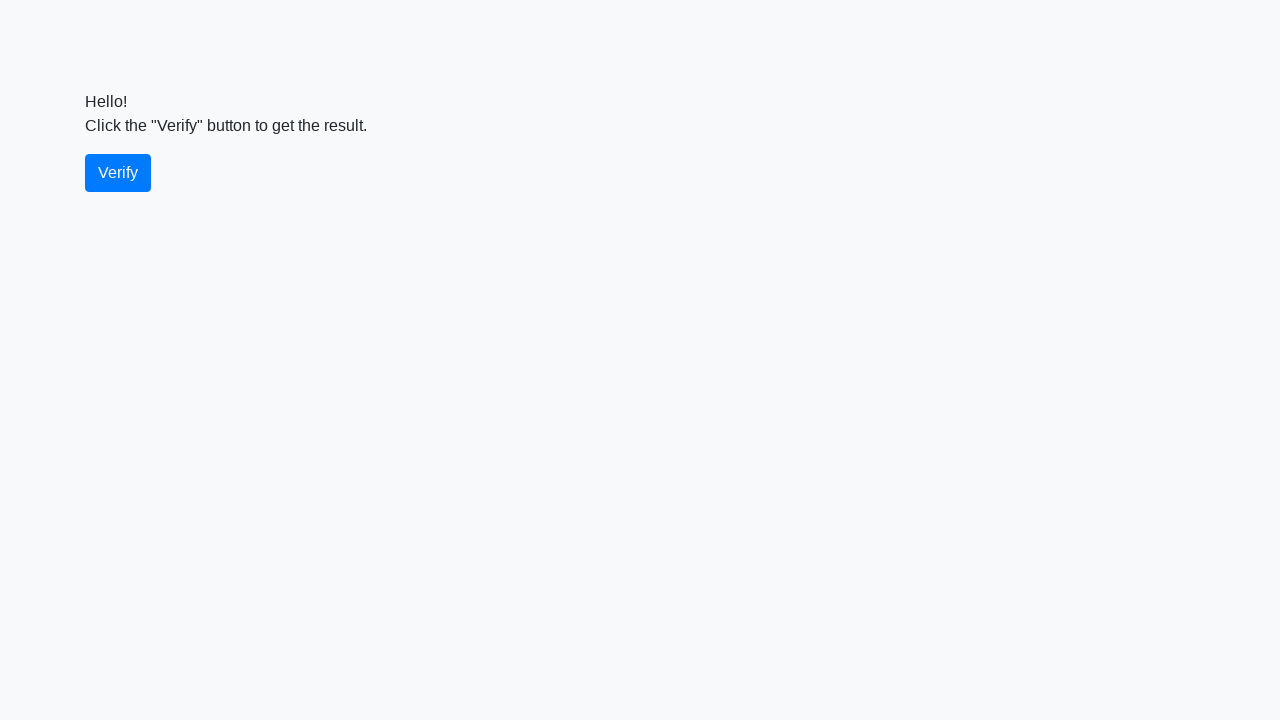

Clicked the verify button at (118, 173) on #verify
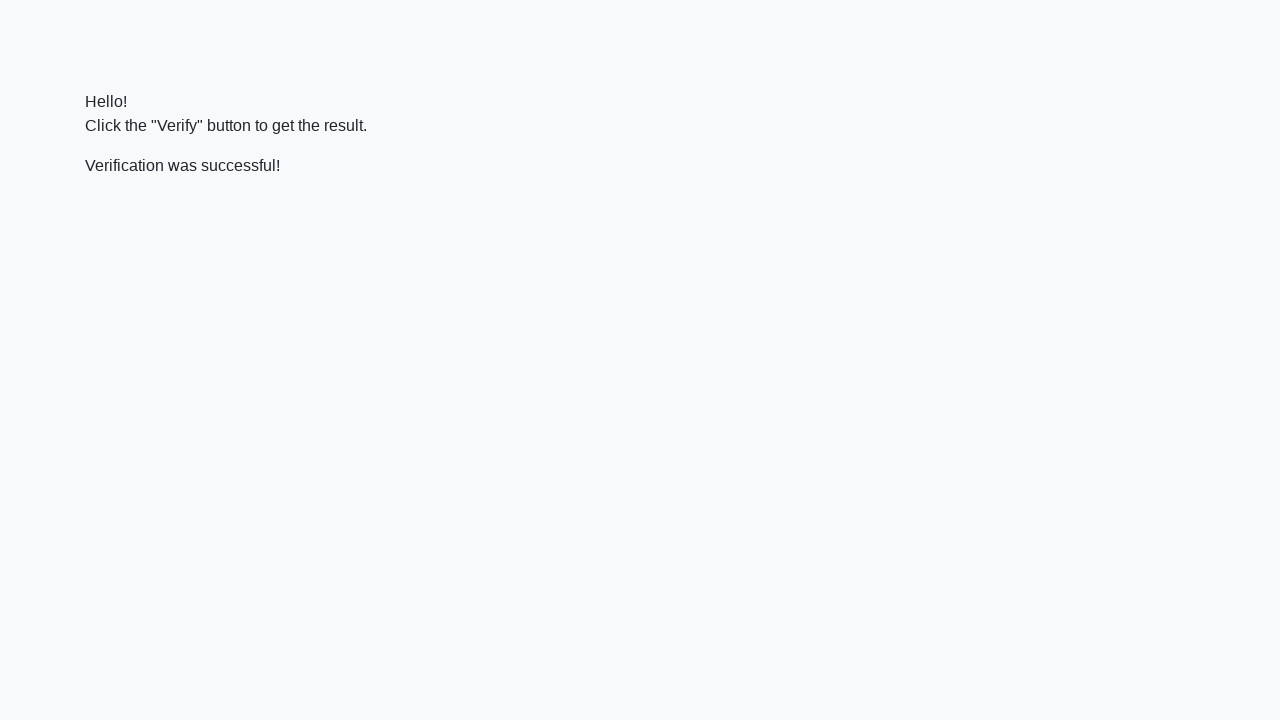

Waited for verification message to appear
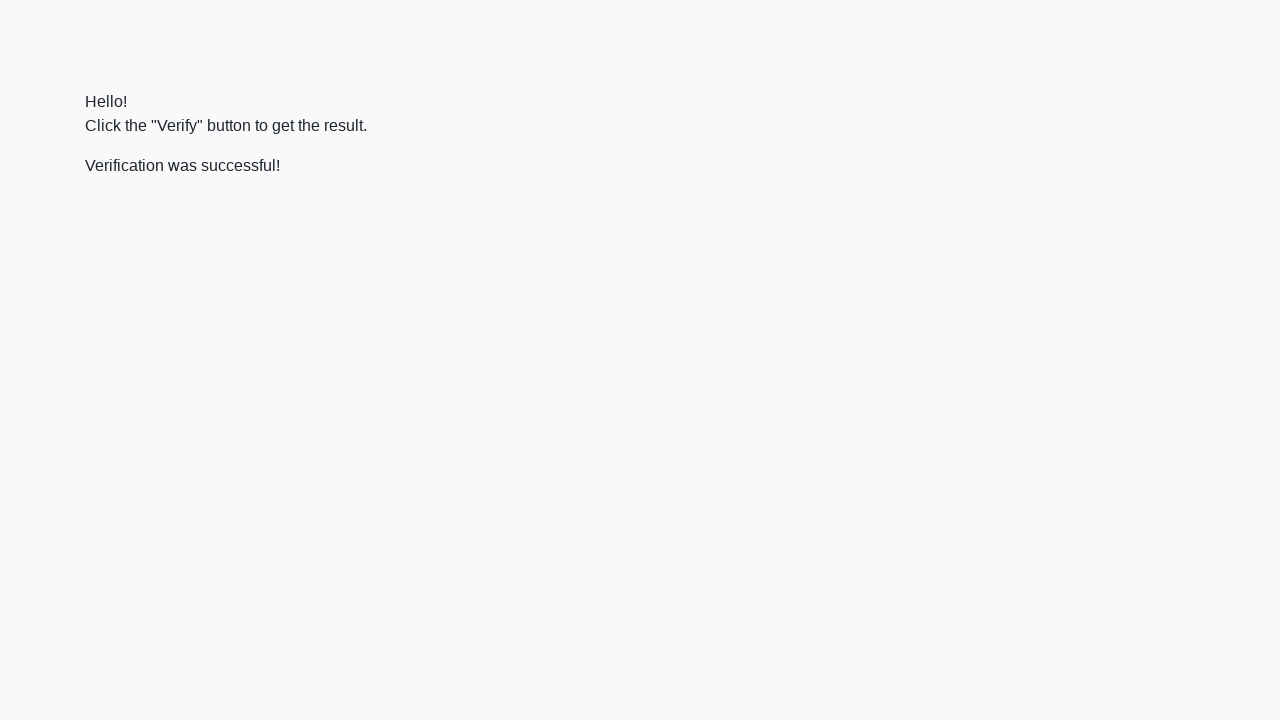

Verified that success message contains 'successful'
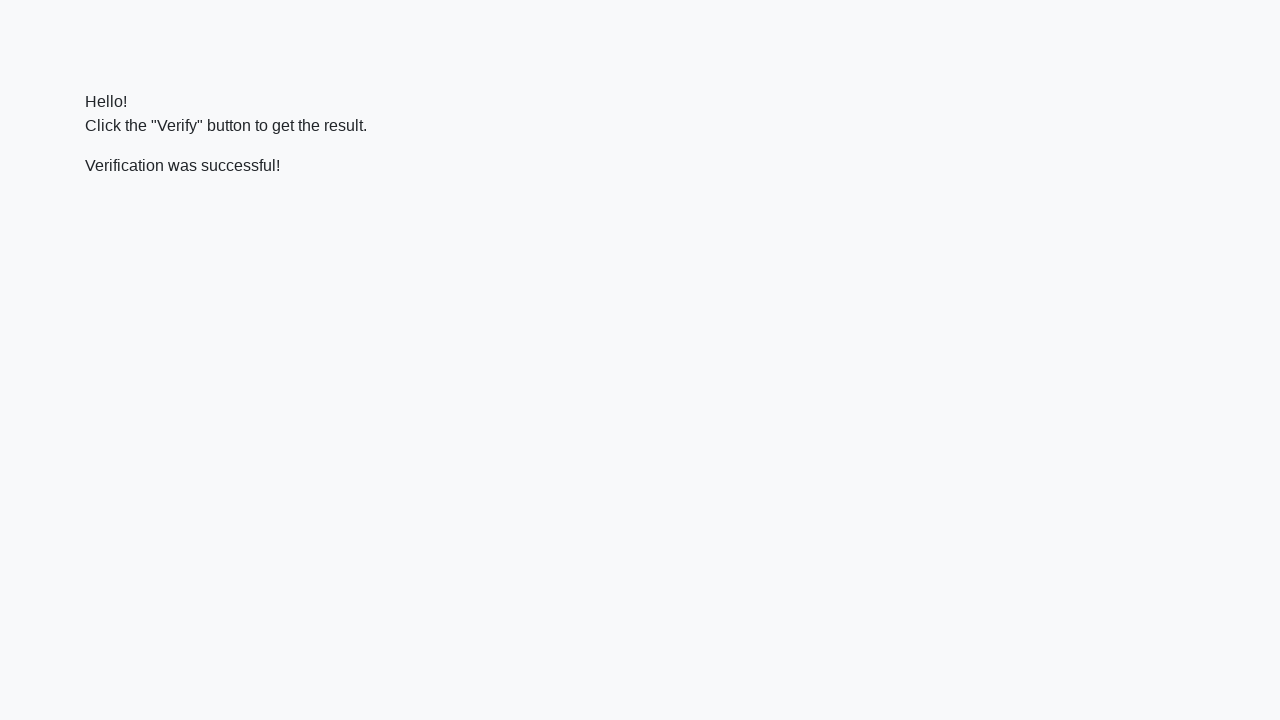

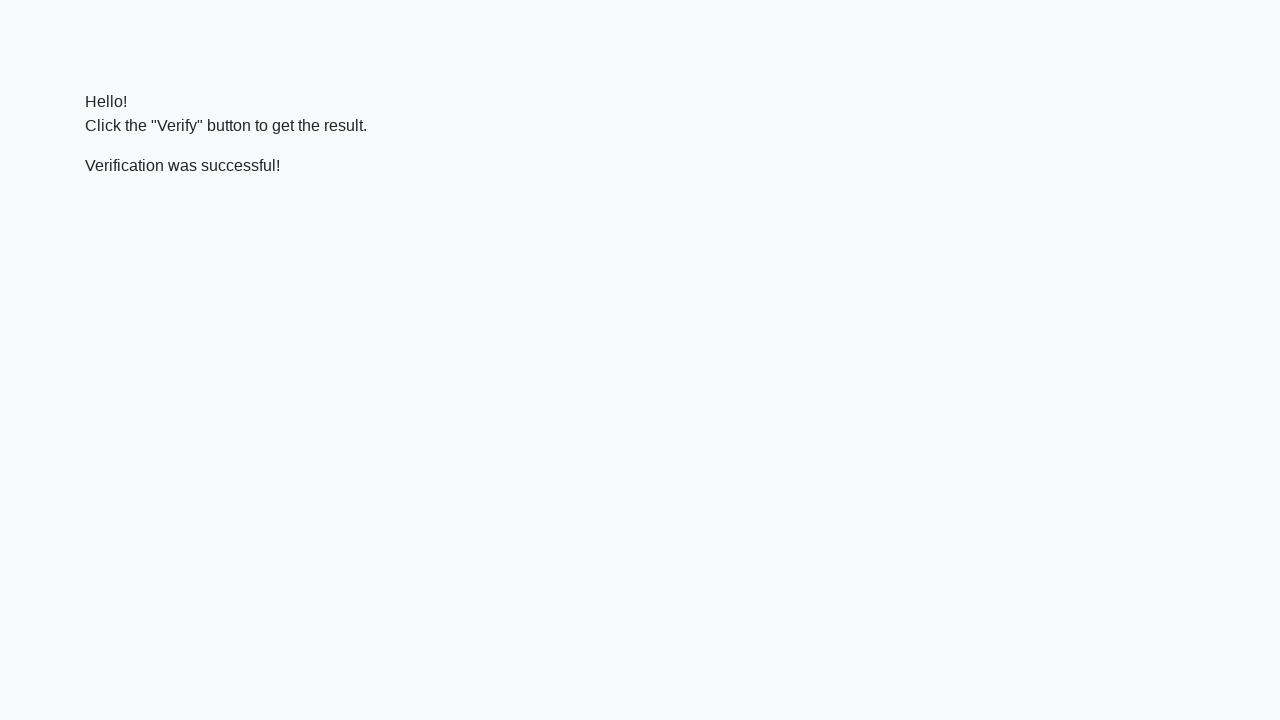